Tests tooltip functionality by hovering over an age input field and verifying that the tooltip with expected text appears.

Starting URL: https://automationfc.github.io/jquery-tooltip/

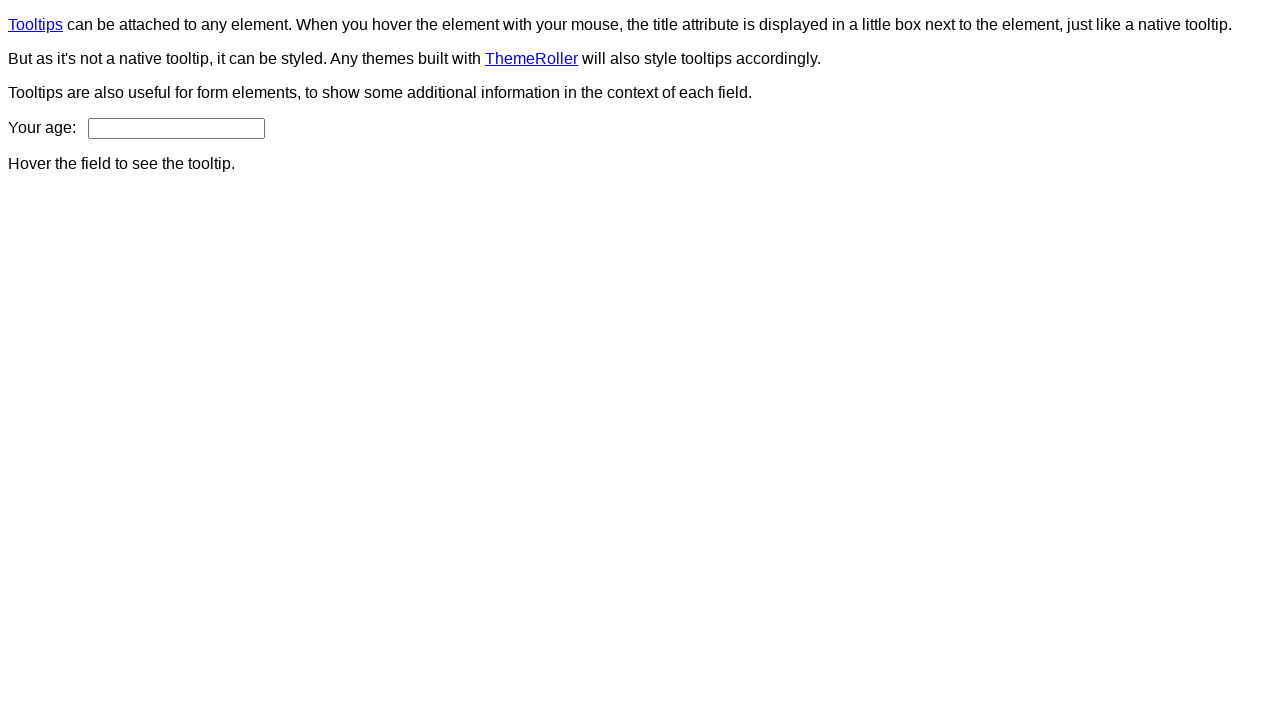

Hovered over age input field to trigger tooltip at (176, 128) on input#age
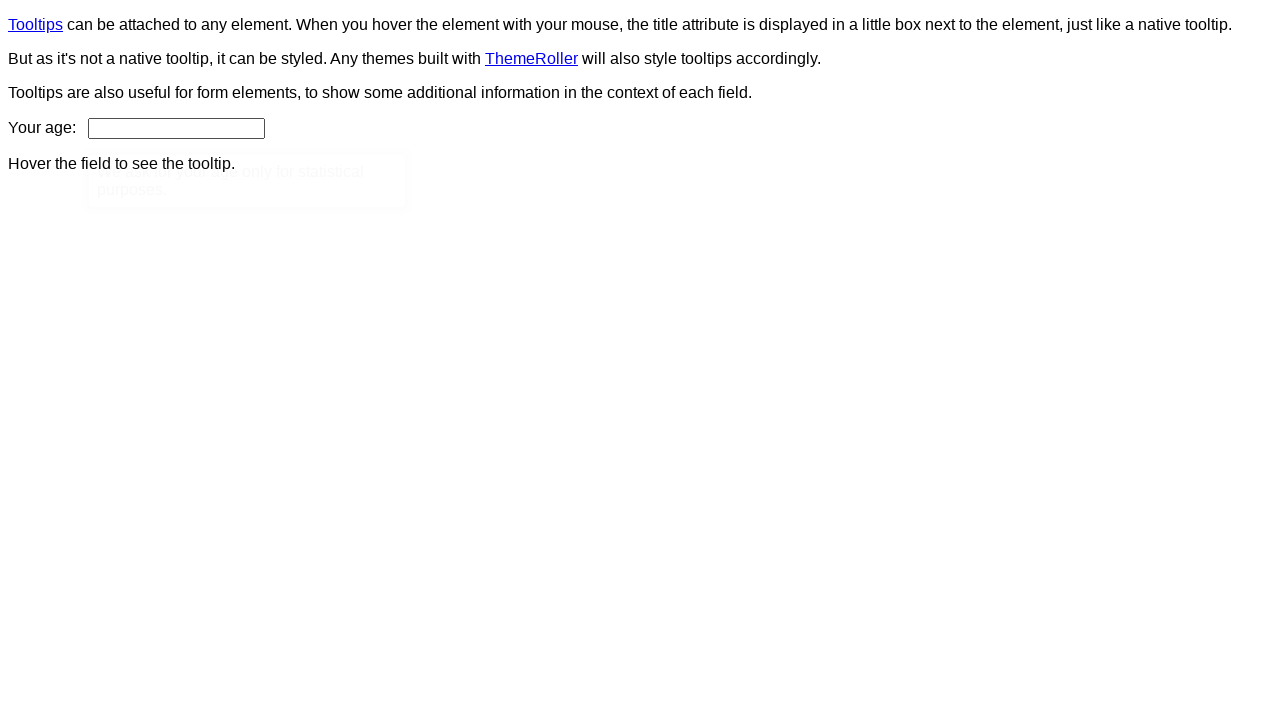

Tooltip appeared and is now visible
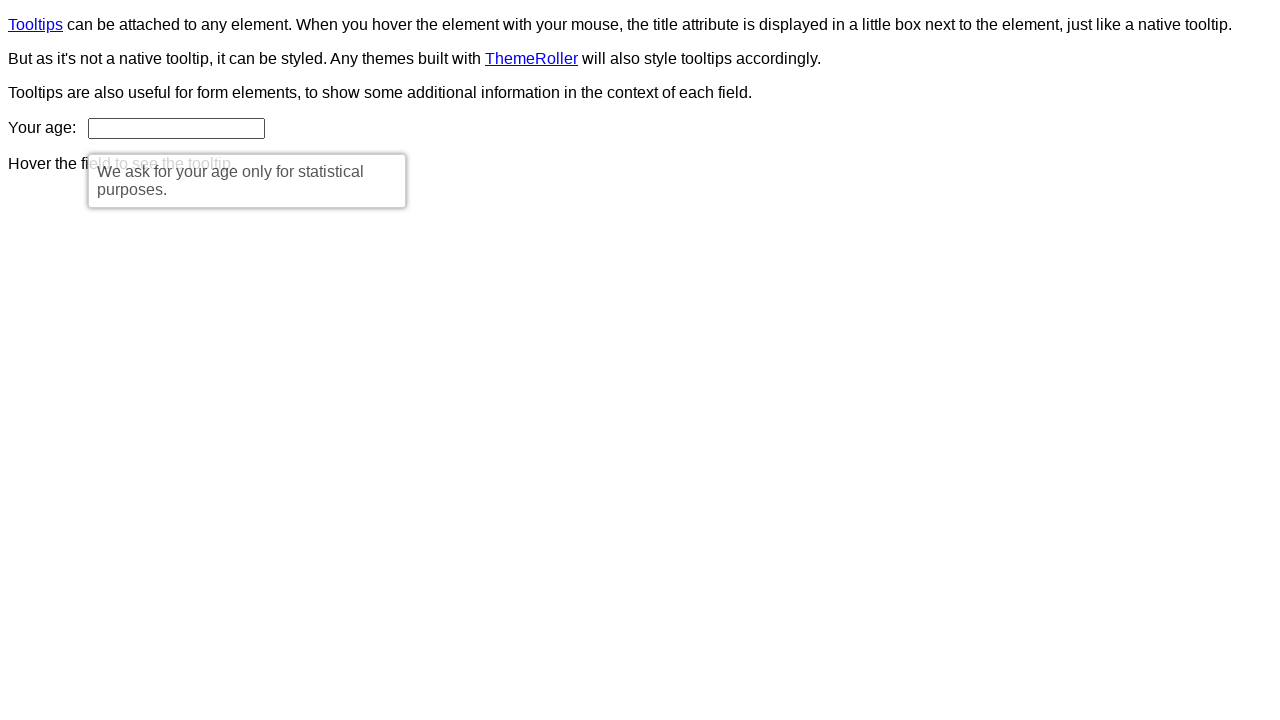

Verified tooltip text content matches expected message
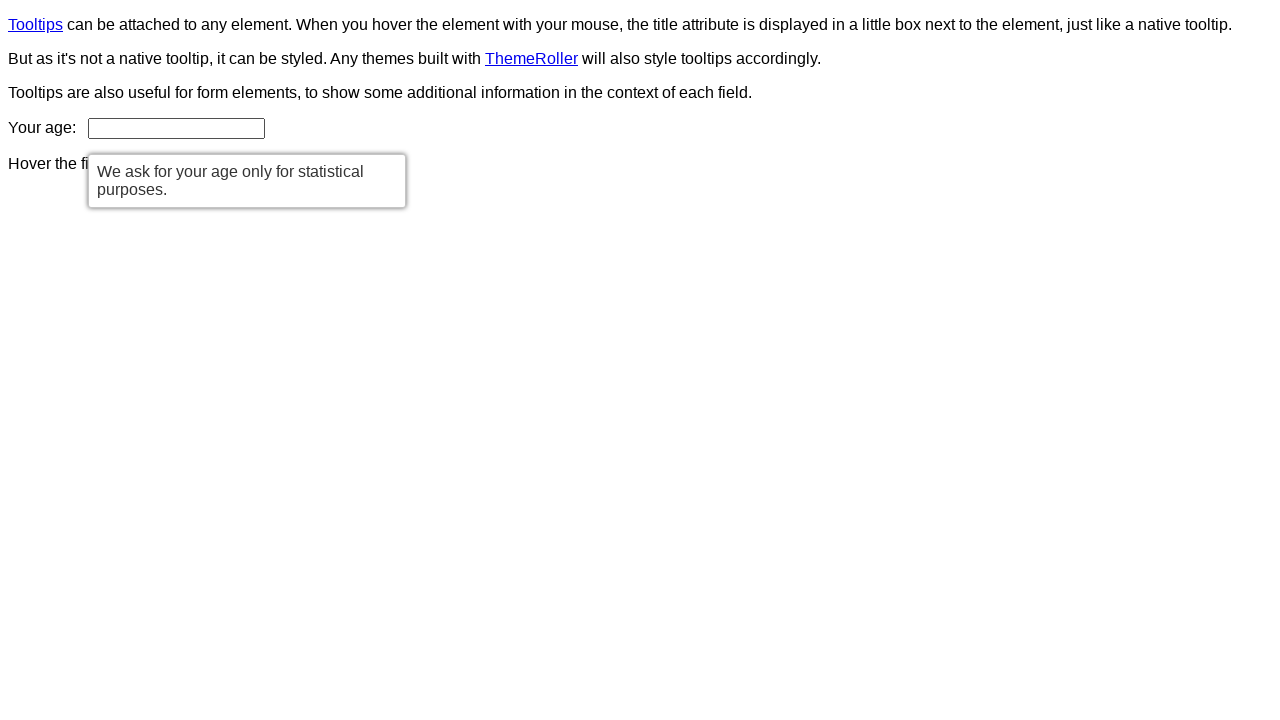

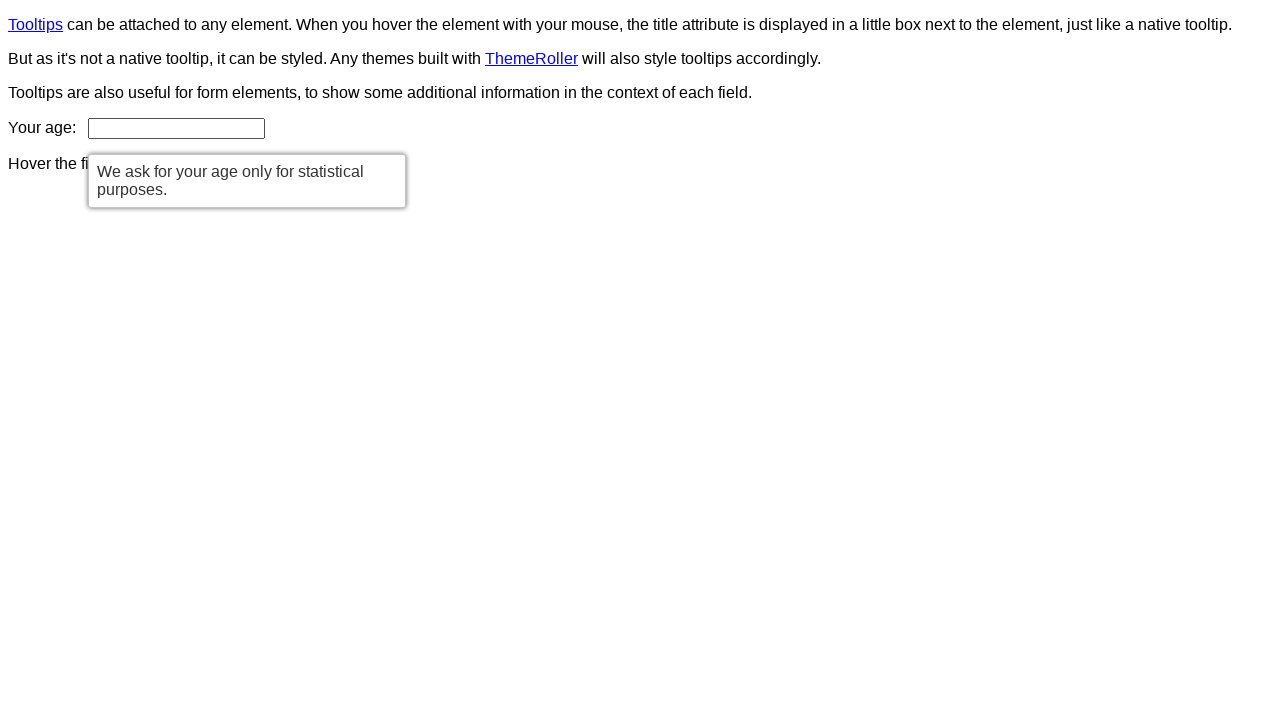